Tests the E-Prime analyzer application by entering a sentence and clicking the check button to analyze it for be-verbs and word count

Starting URL: https://www.exploratorytestingacademy.com/app/

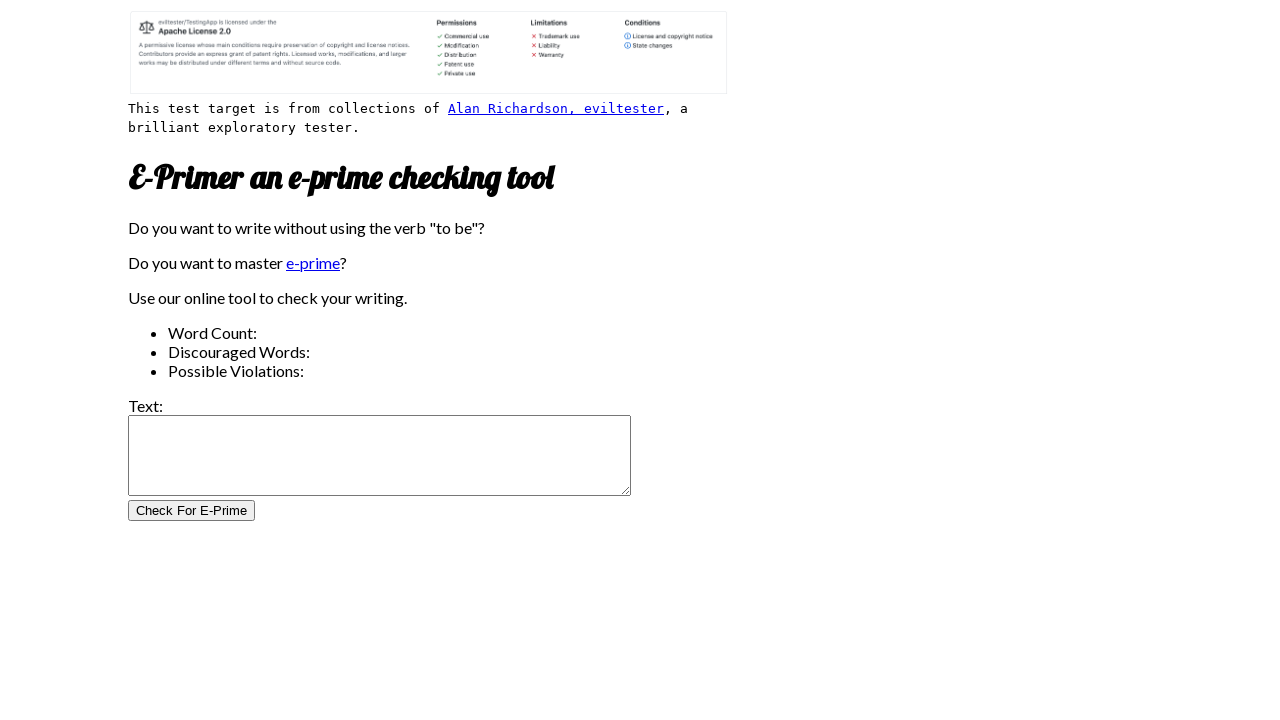

Filled input text area with sample sentence for E-Prime analysis on #inputtext
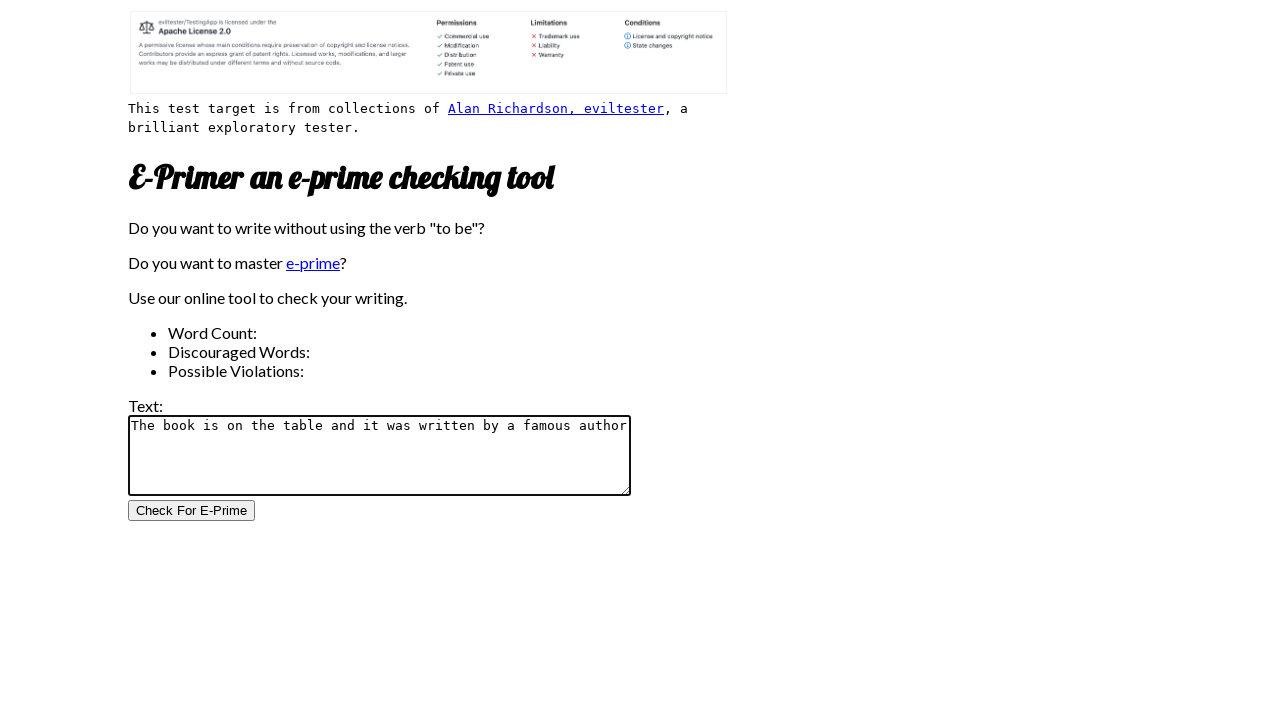

Clicked the Check for E-Prime button to analyze the sentence at (192, 511) on #CheckForEPrimeButton
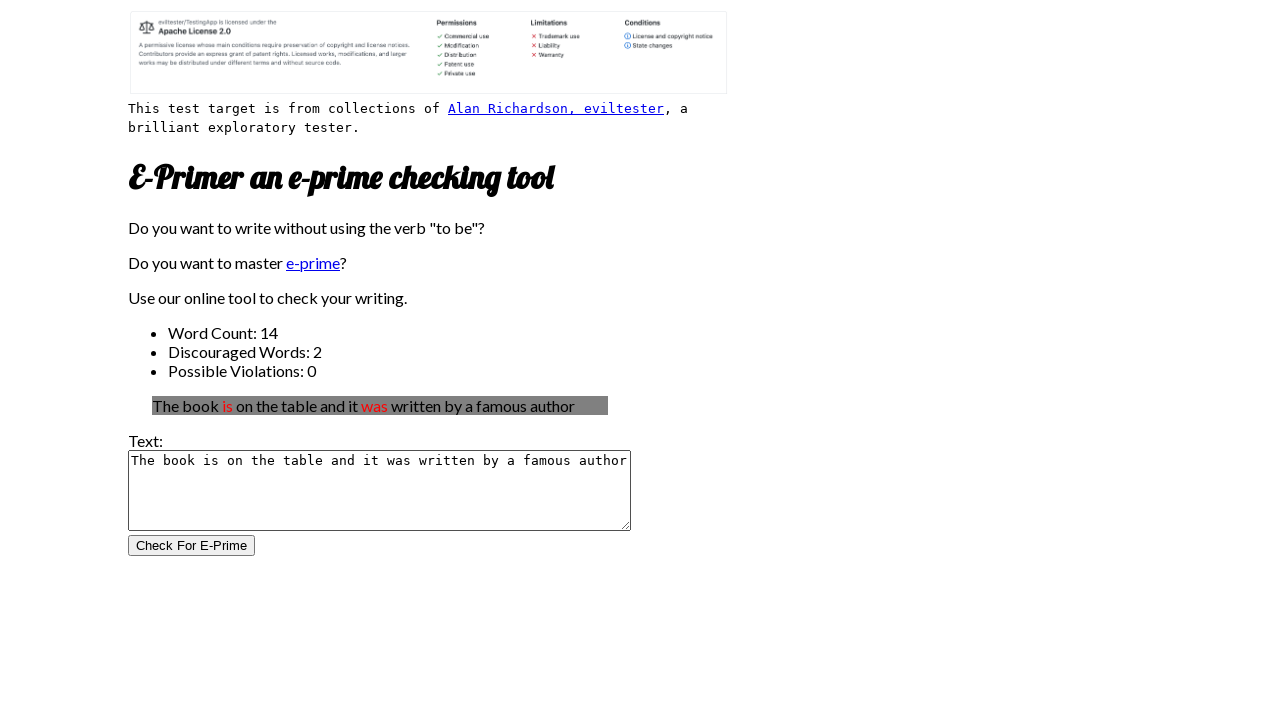

Analysis results loaded and word count displayed
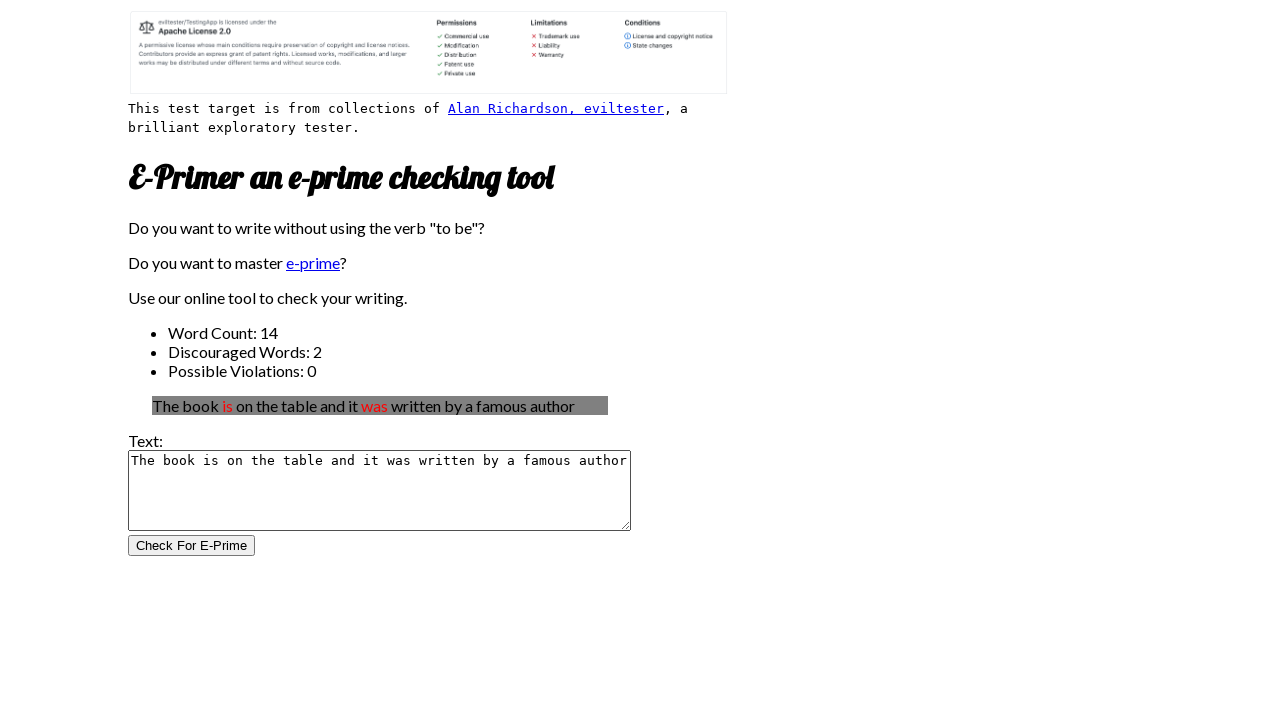

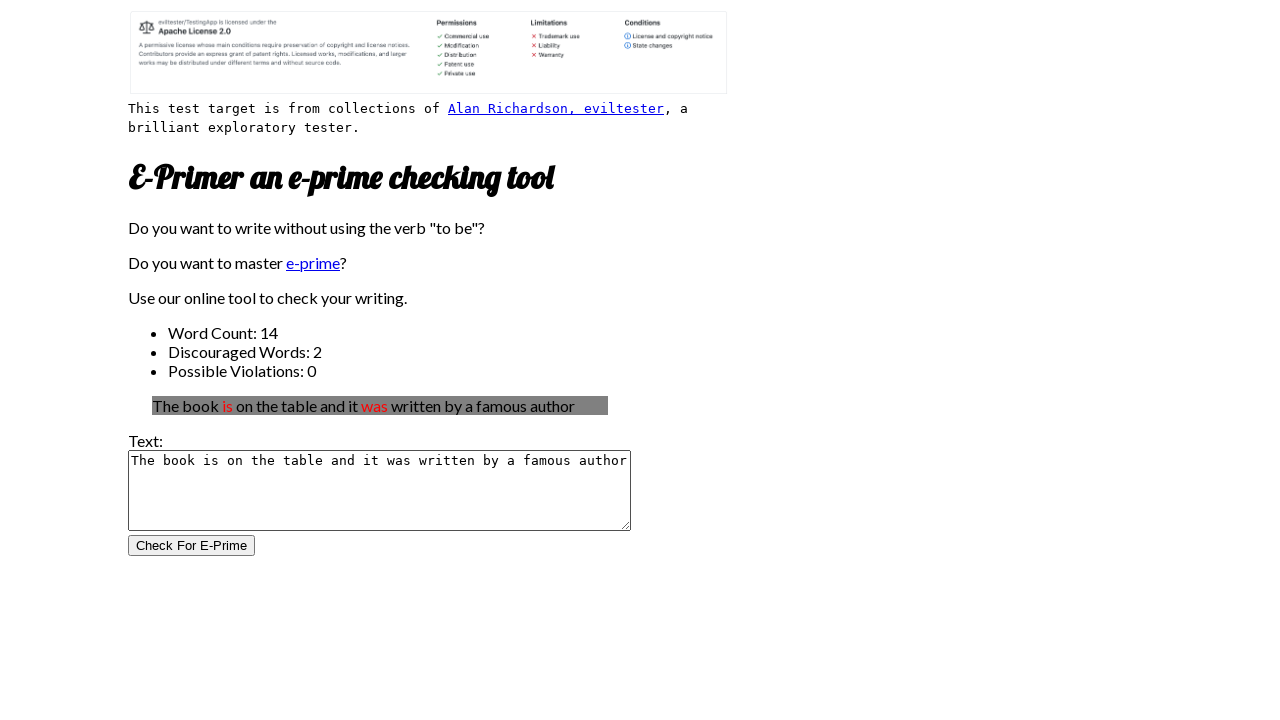